Tests fluent wait functionality by navigating to a page with loading images and waiting for a landscape image element to appear, then verifying its source attribute contains "landscape".

Starting URL: https://bonigarcia.dev/selenium-webdriver-java/loading-images.html

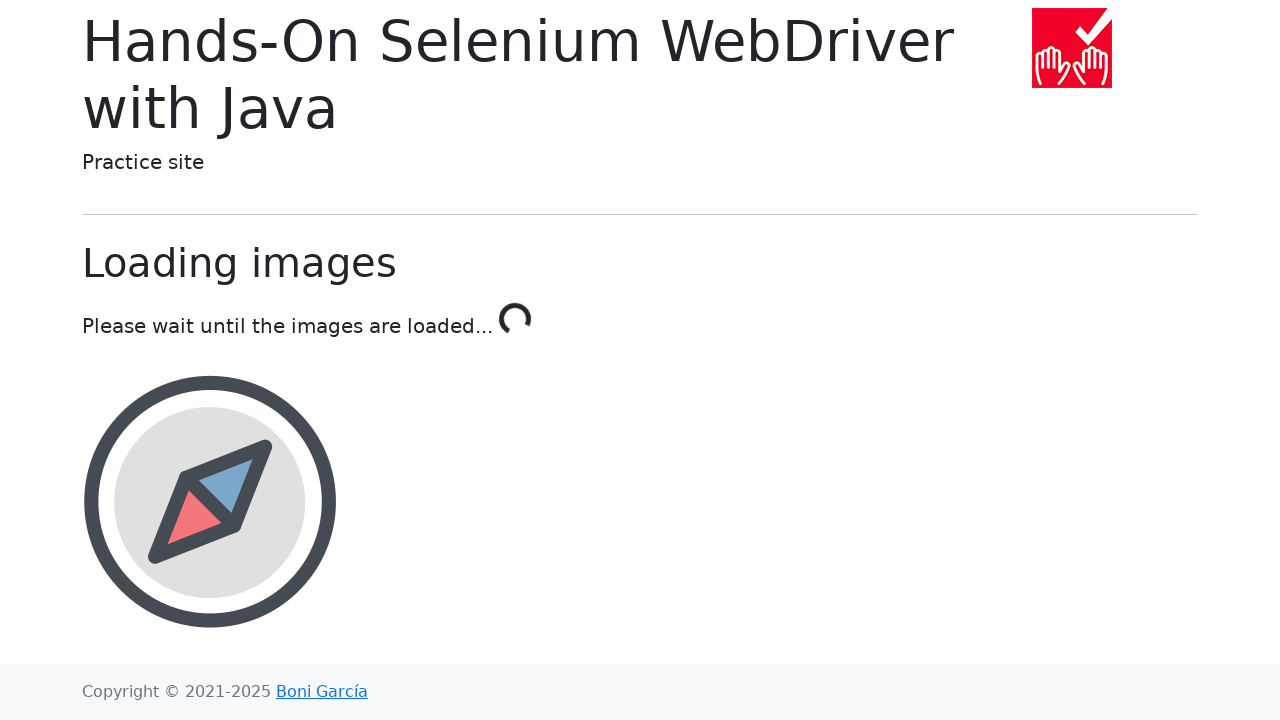

Navigated to loading images page
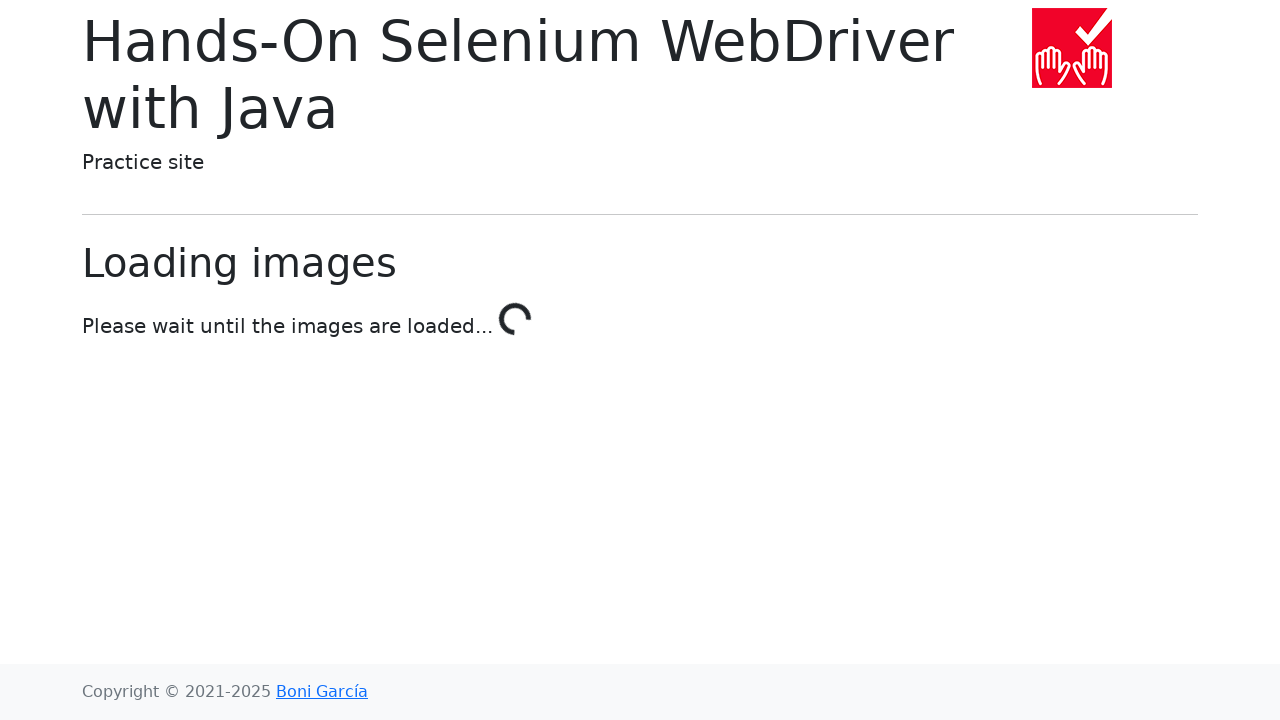

Waited for landscape image element to appear
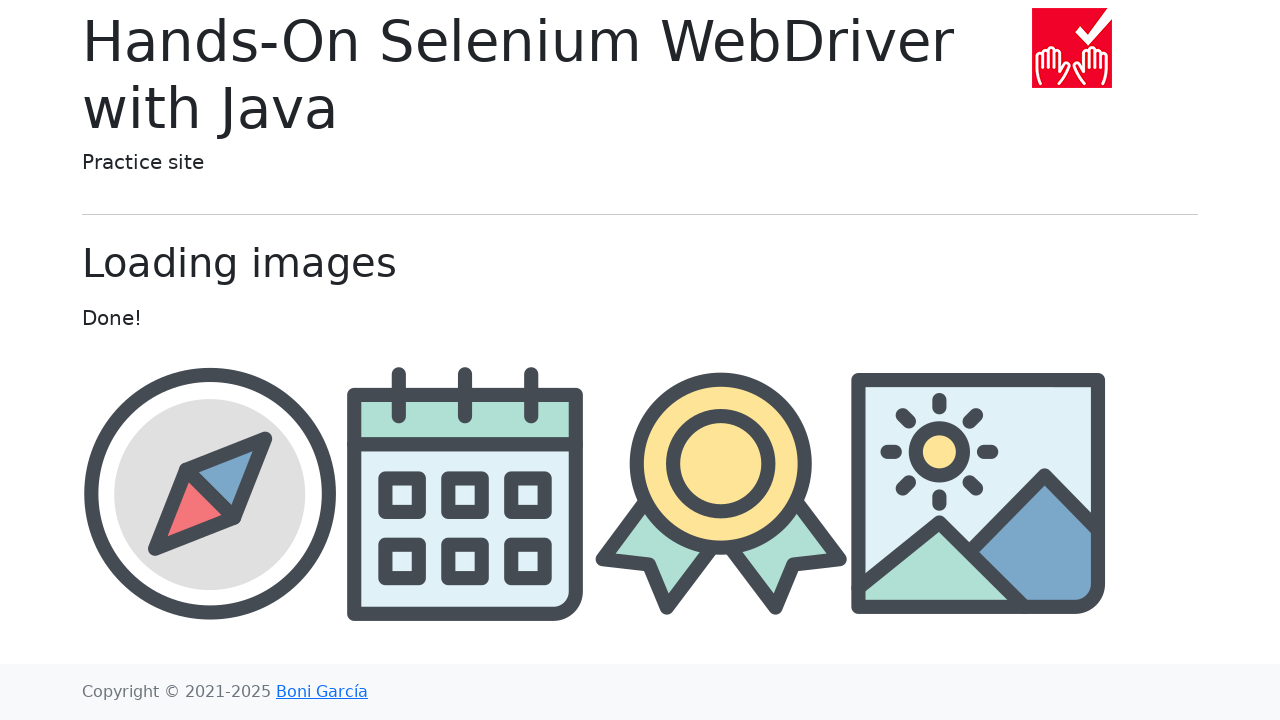

Retrieved src attribute from landscape image element
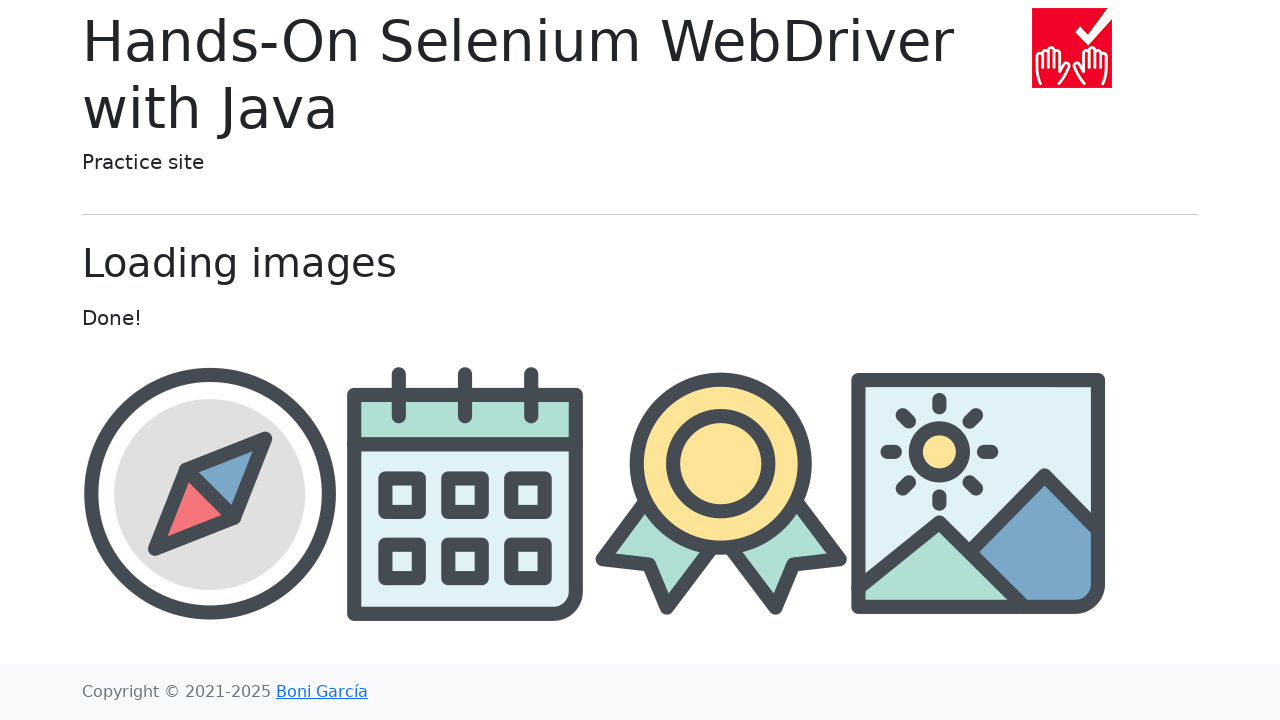

Verified that src attribute contains 'landscape'
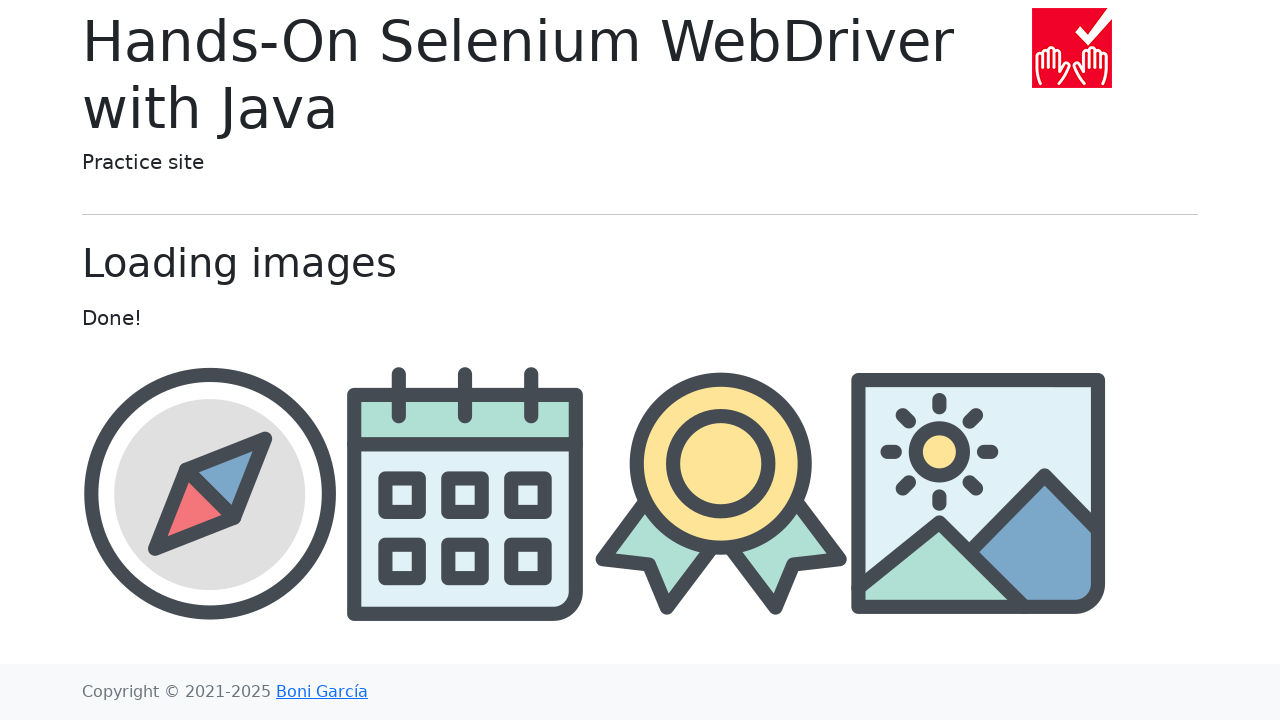

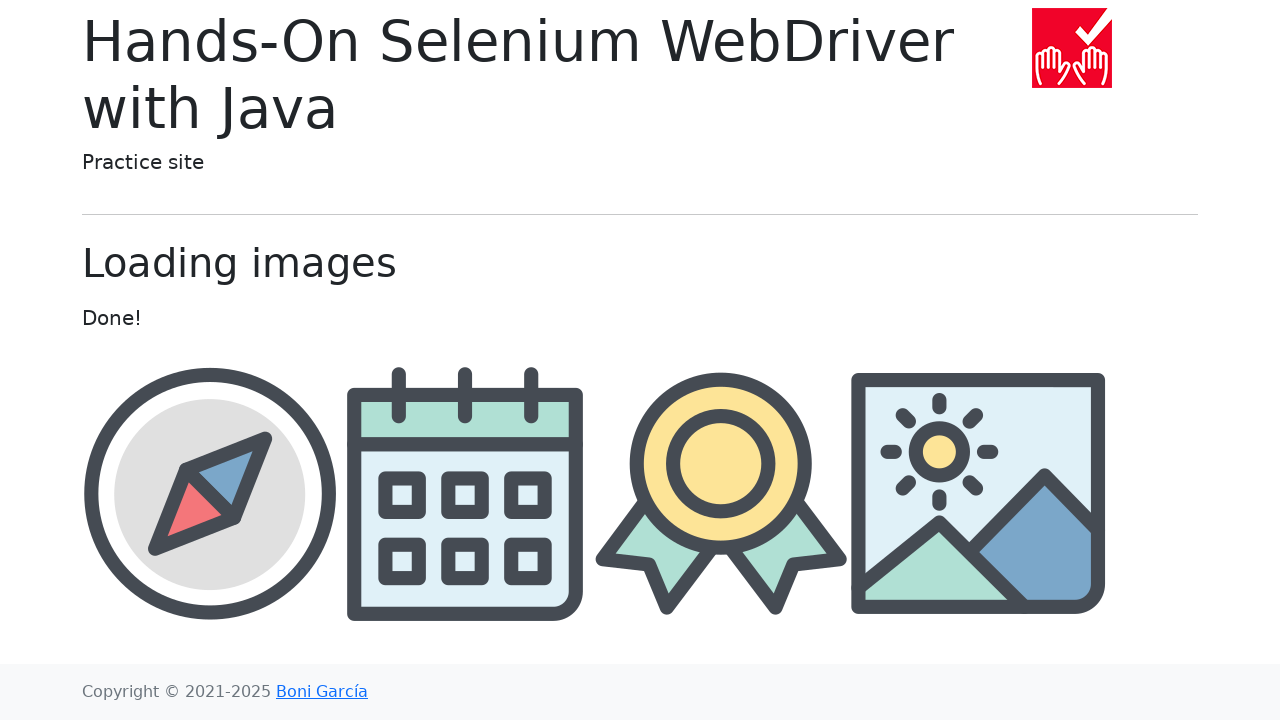